Fills out the practice form on demoqa.com with personal information including name, email, gender, phone number, date of birth, subjects, hobbies, address, and state selection.

Starting URL: https://demoqa.com/

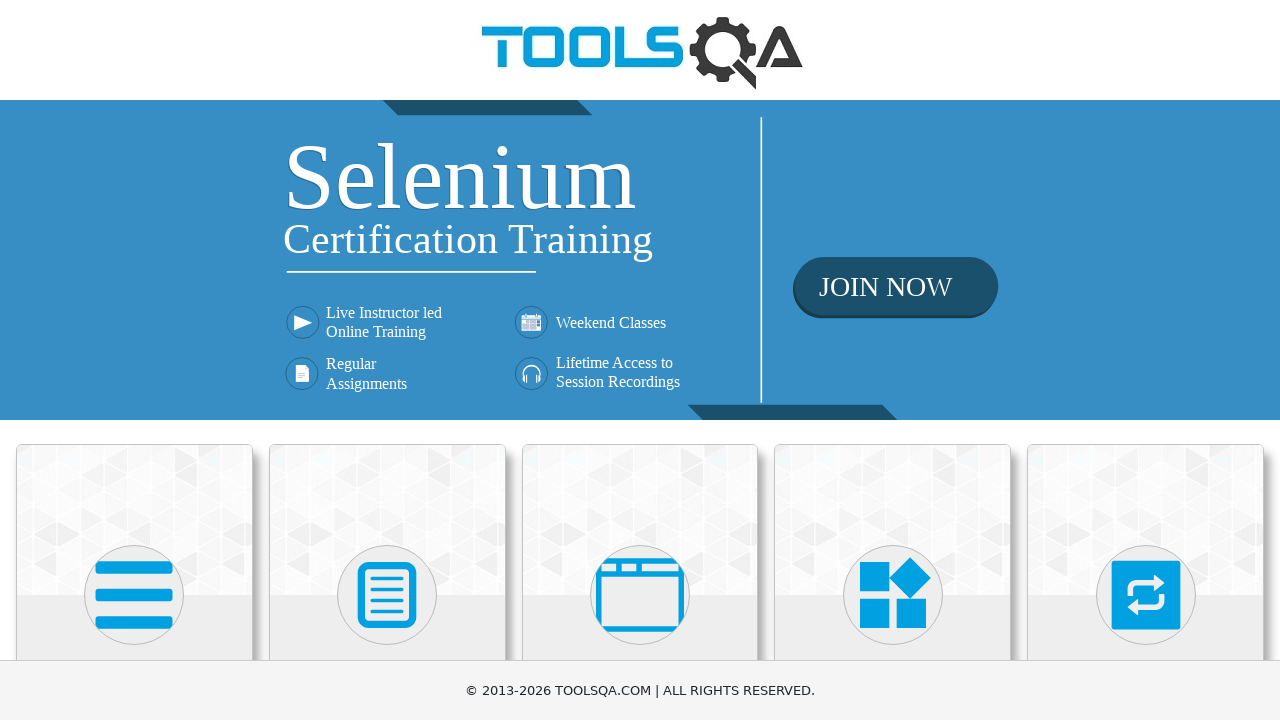

Clicked on Forms card at (387, 360) on text=Forms
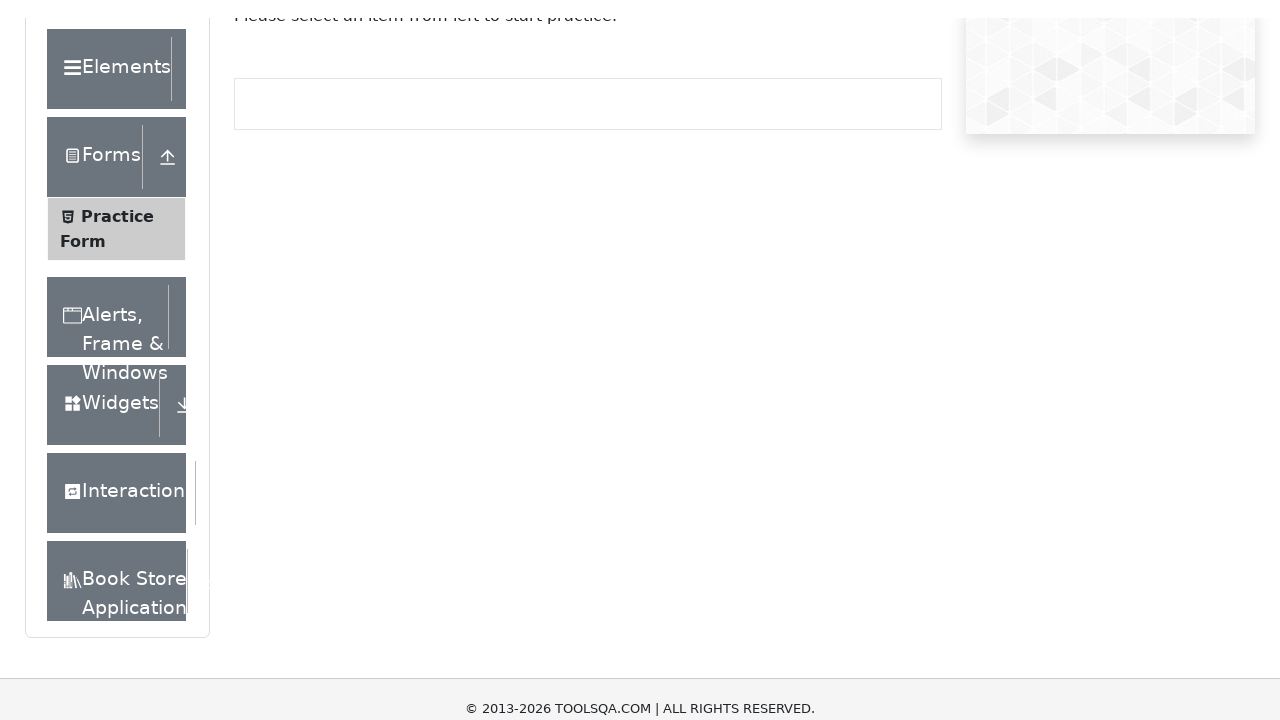

Practice Form selector loaded
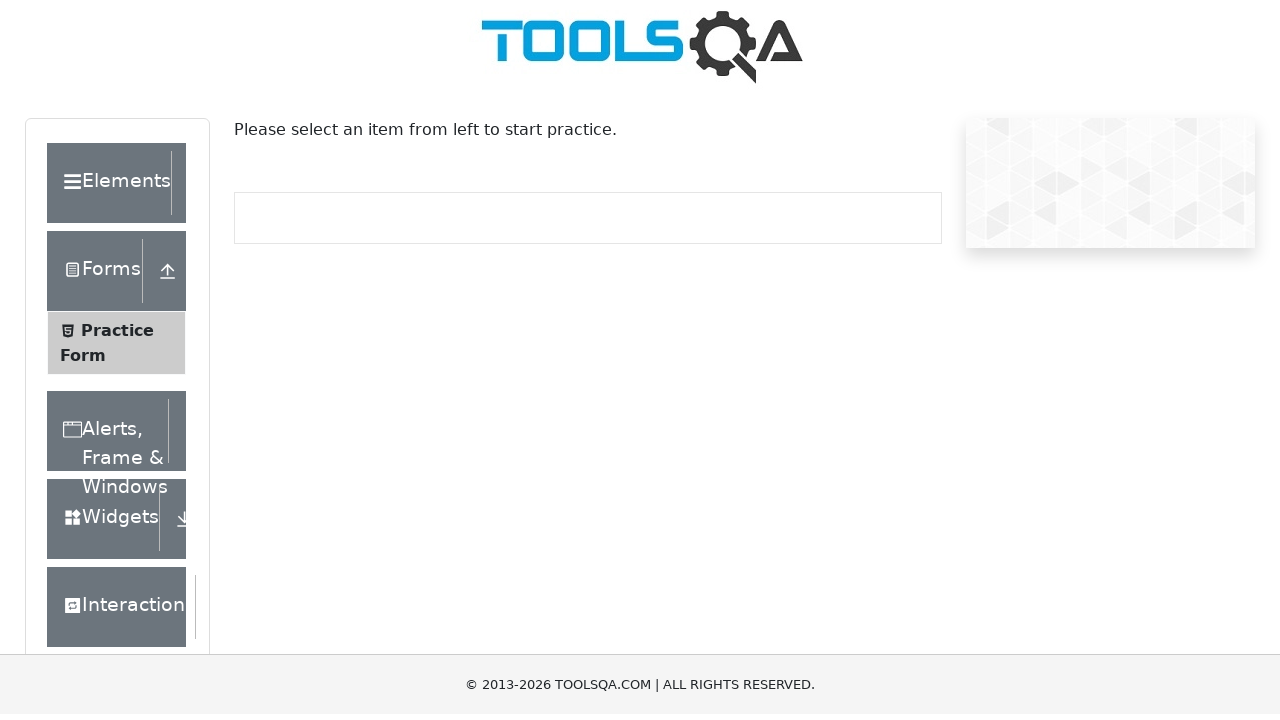

Clicked on Practice Form at (117, 336) on text=Practice Form
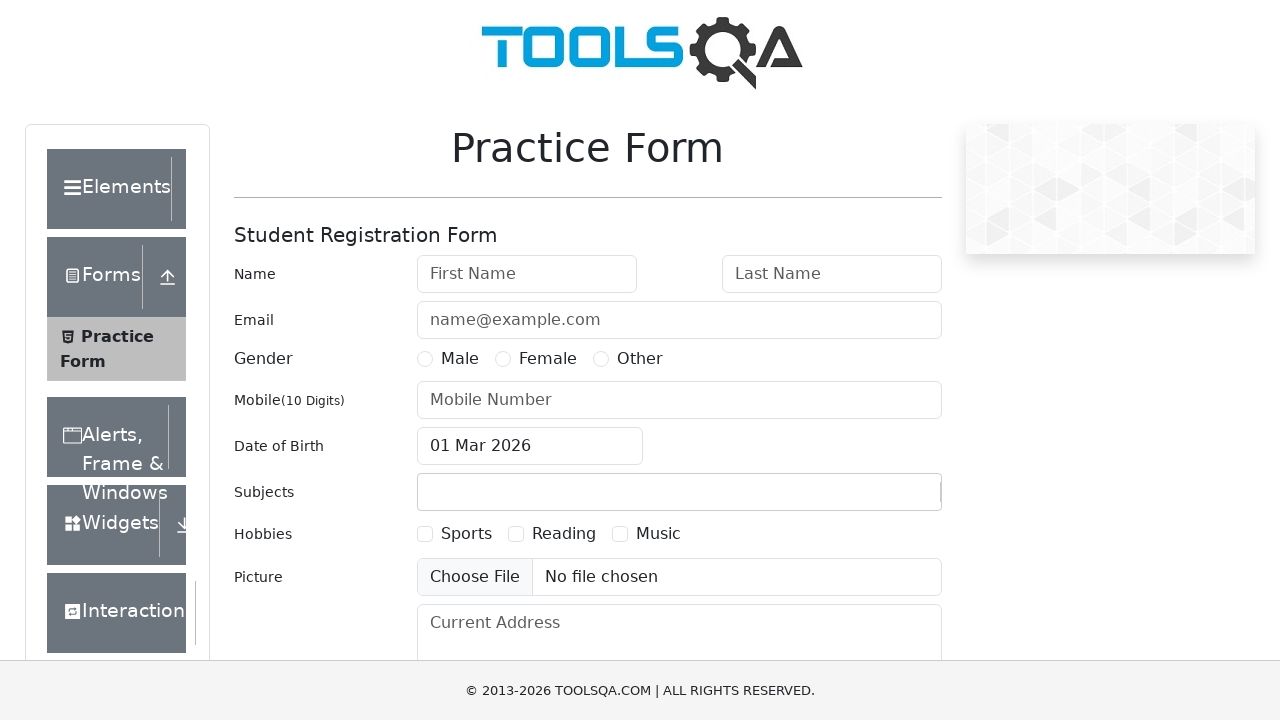

Filled first name with 'Douglas' on #firstName
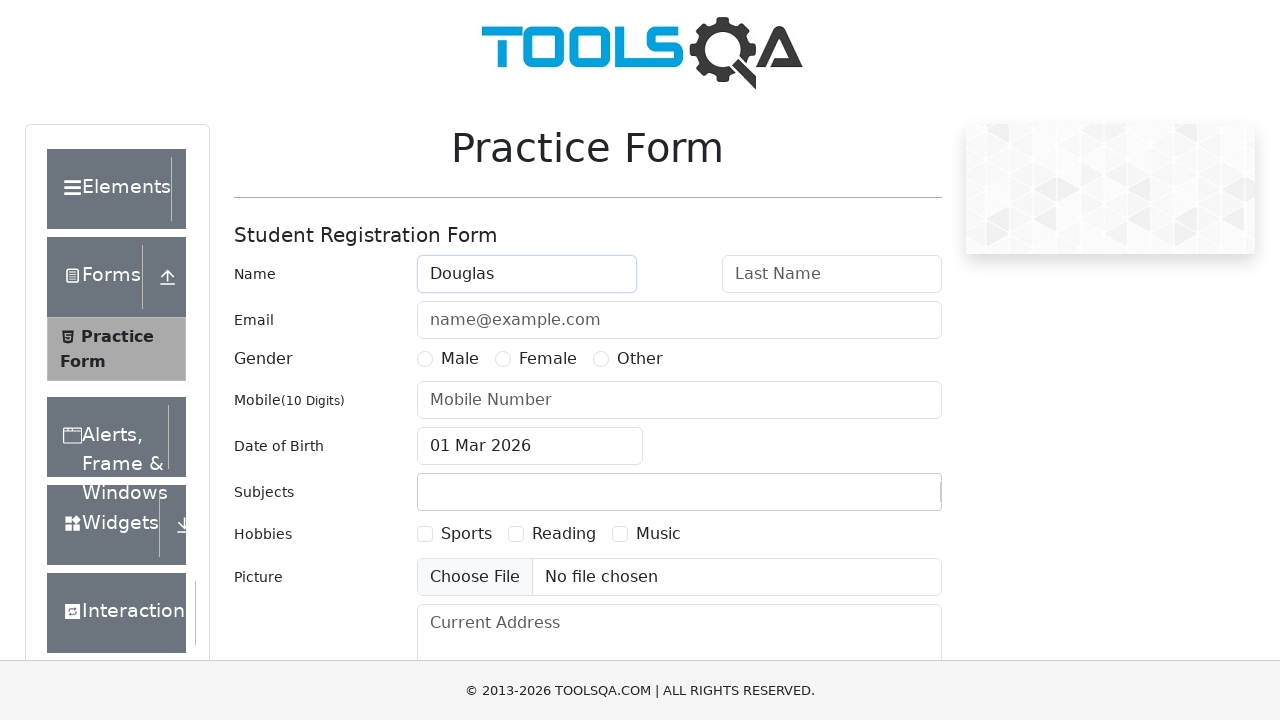

Filled last name with 'Ramos' on #lastName
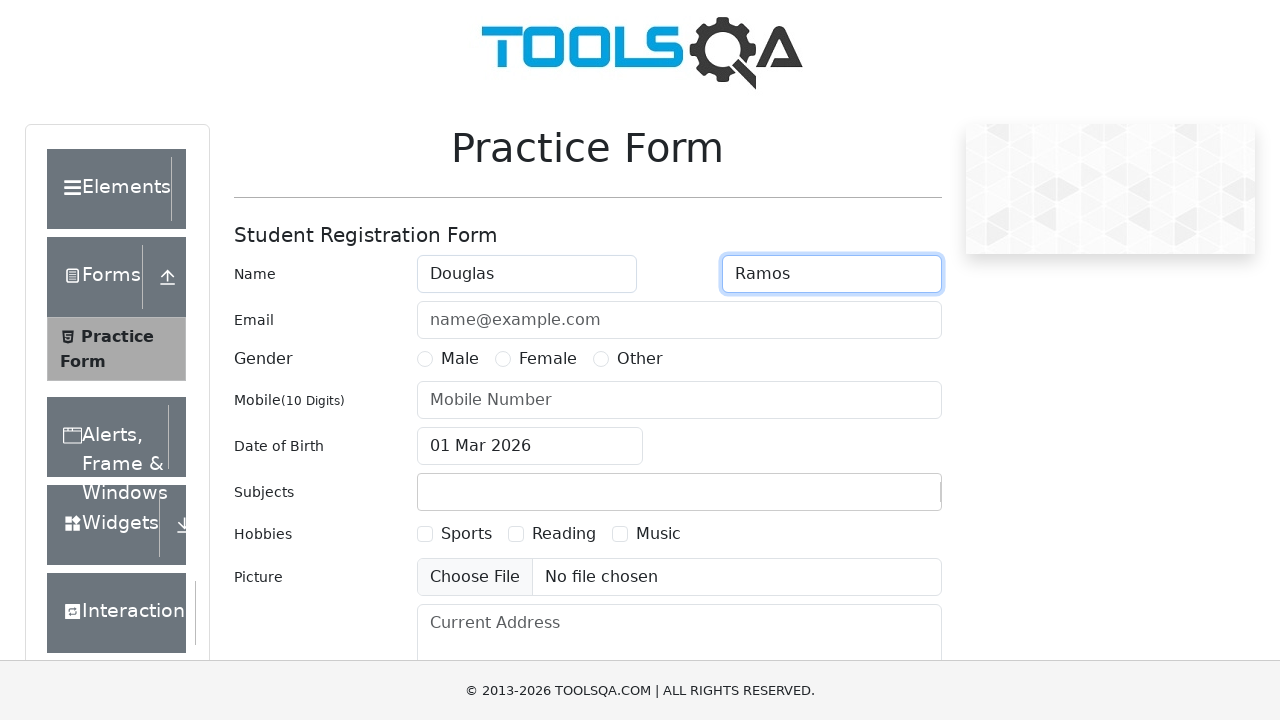

Filled email with 'douglasramos.adm@gmail.com' on #userEmail
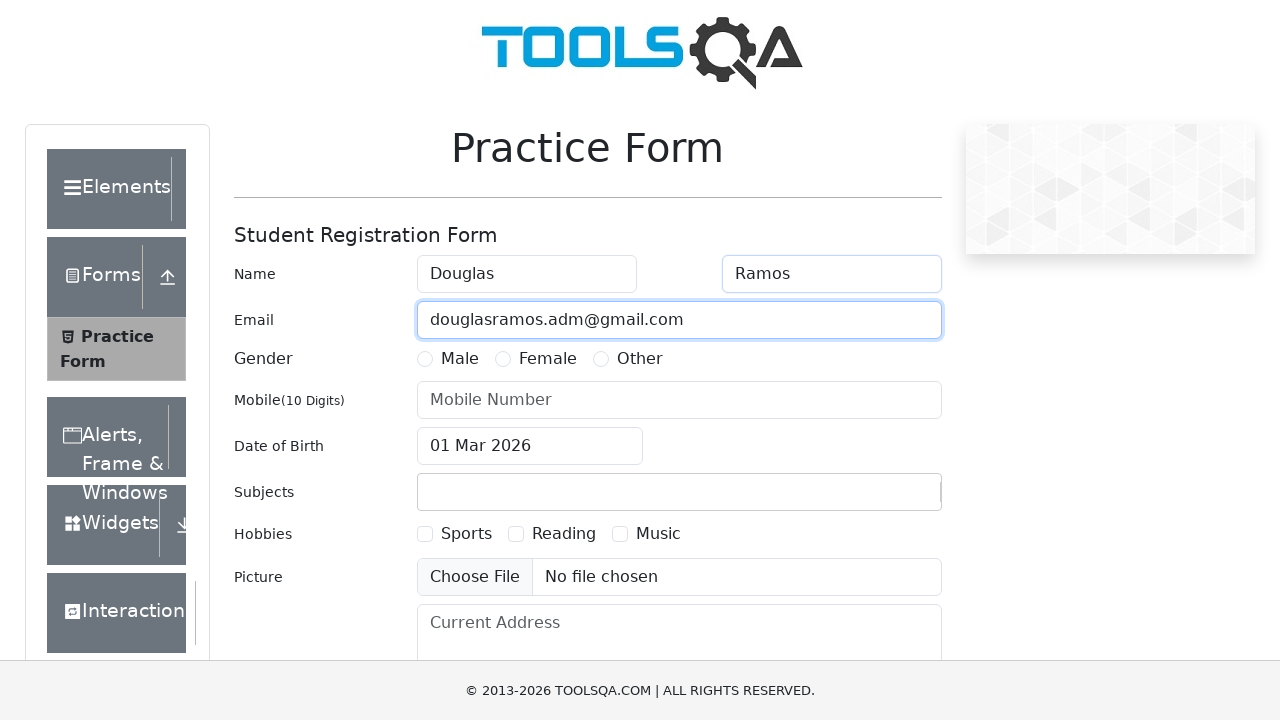

Selected Male gender option at (460, 359) on label[for='gender-radio-1']
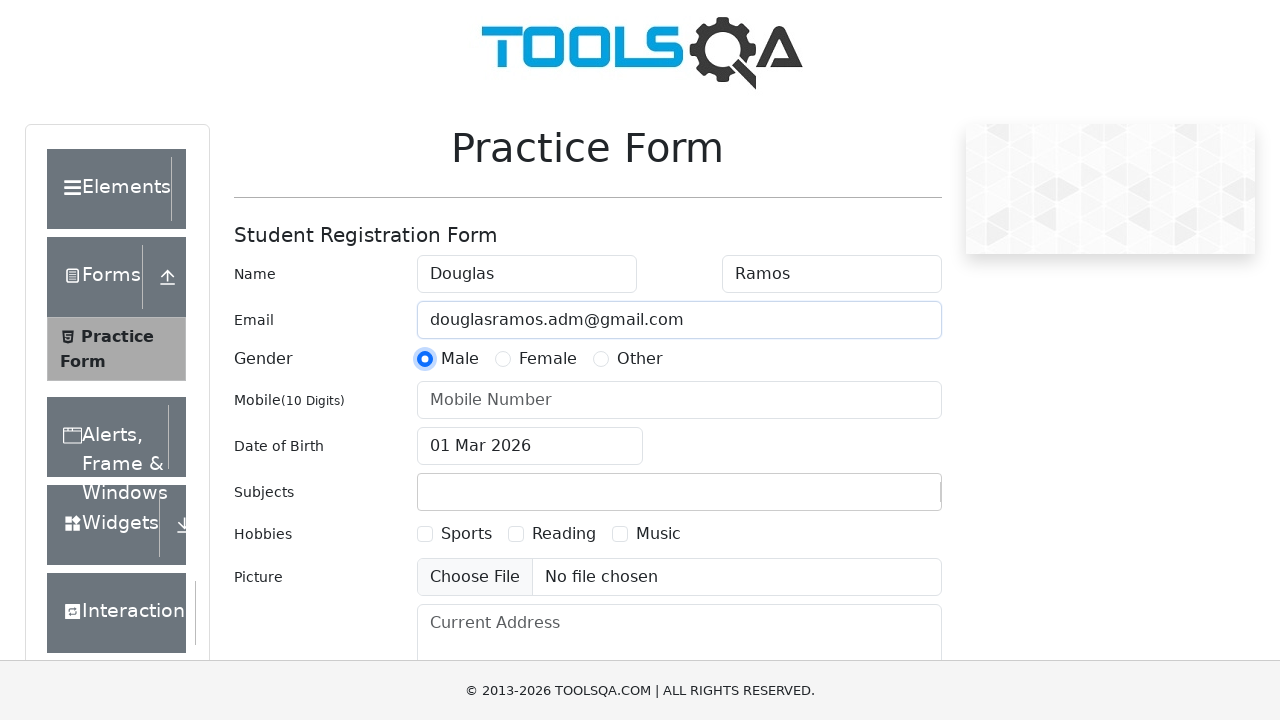

Filled phone number with '1691958491' on #userNumber
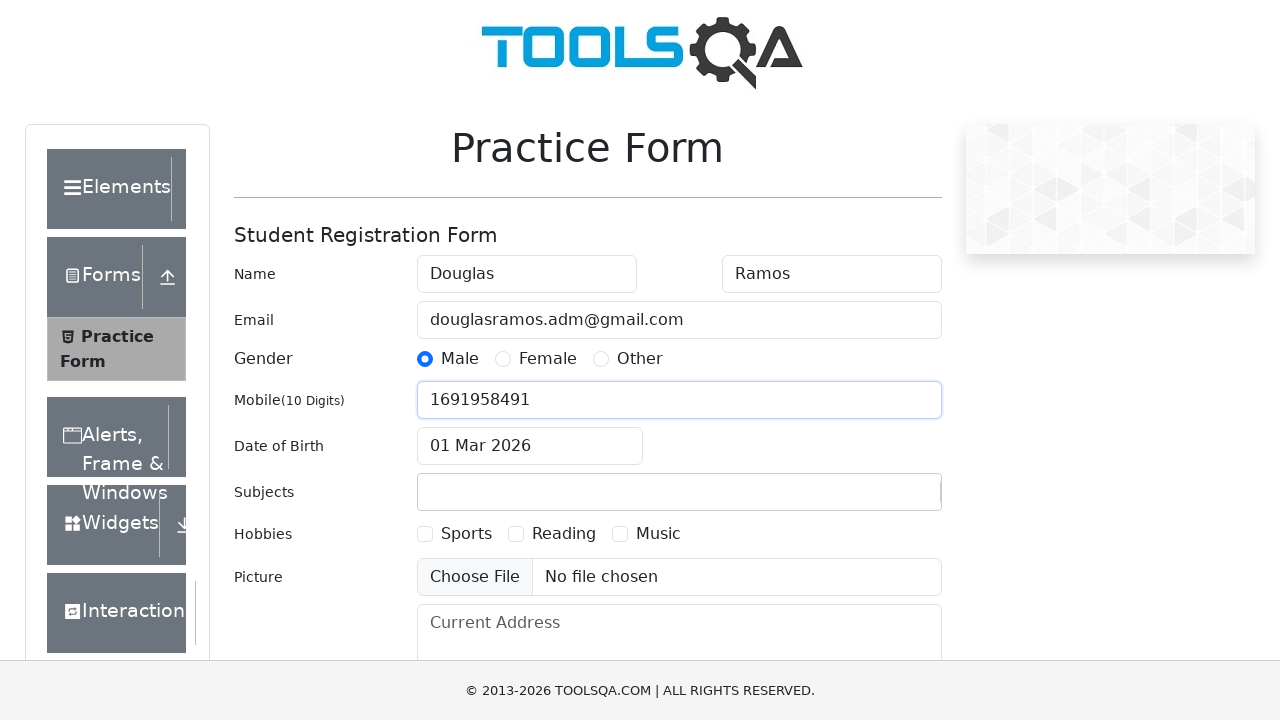

Clicked on date of birth field at (530, 446) on #dateOfBirthInput
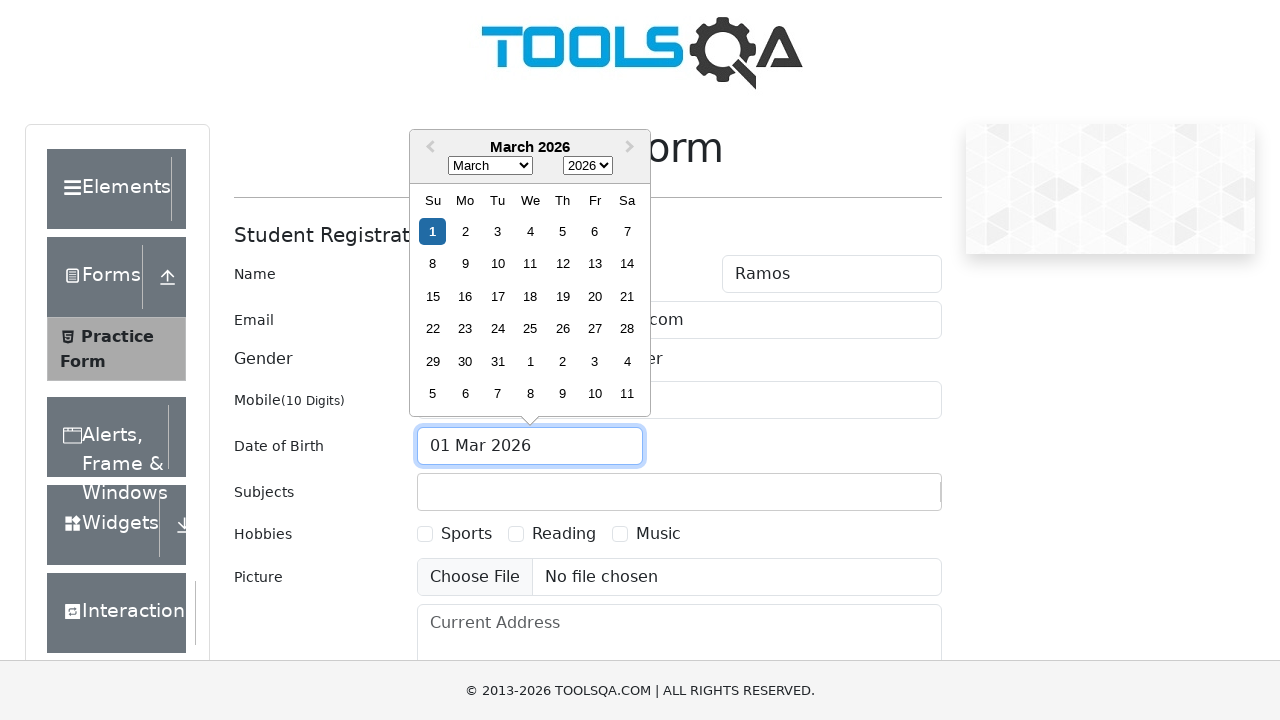

Selected August as birth month on .react-datepicker__month-select
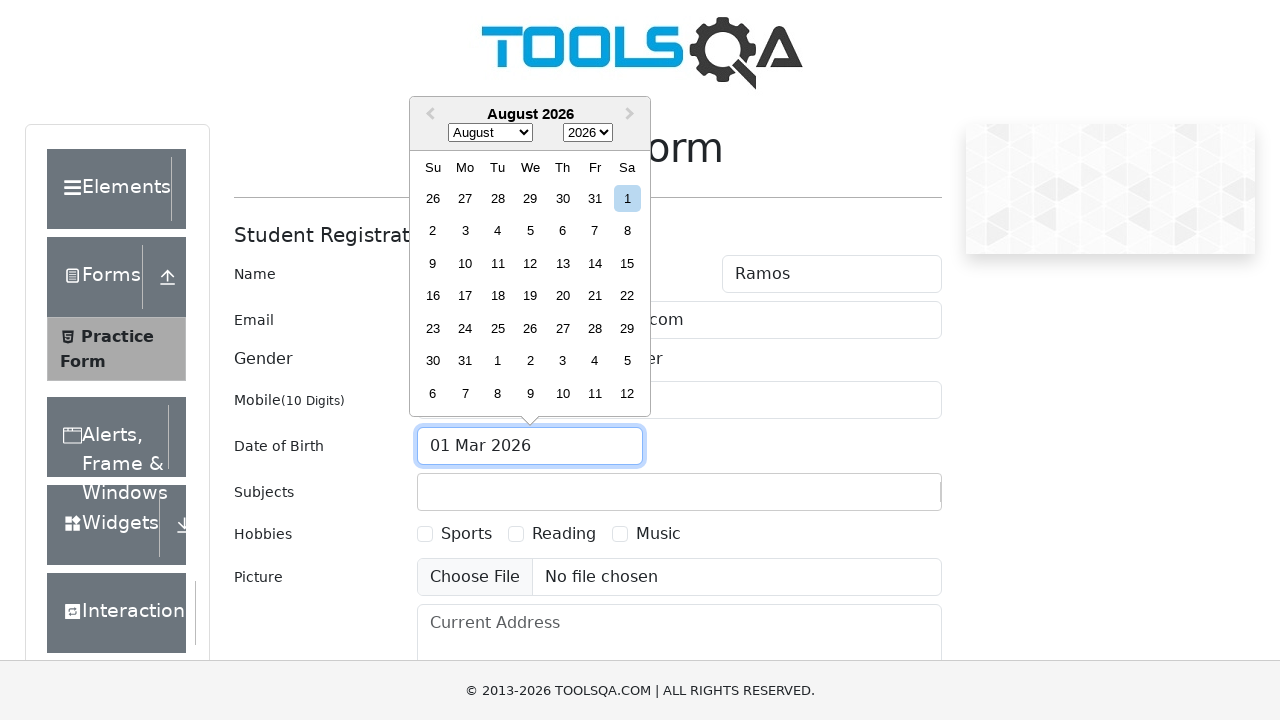

Selected 1981 as birth year on .react-datepicker__year-select
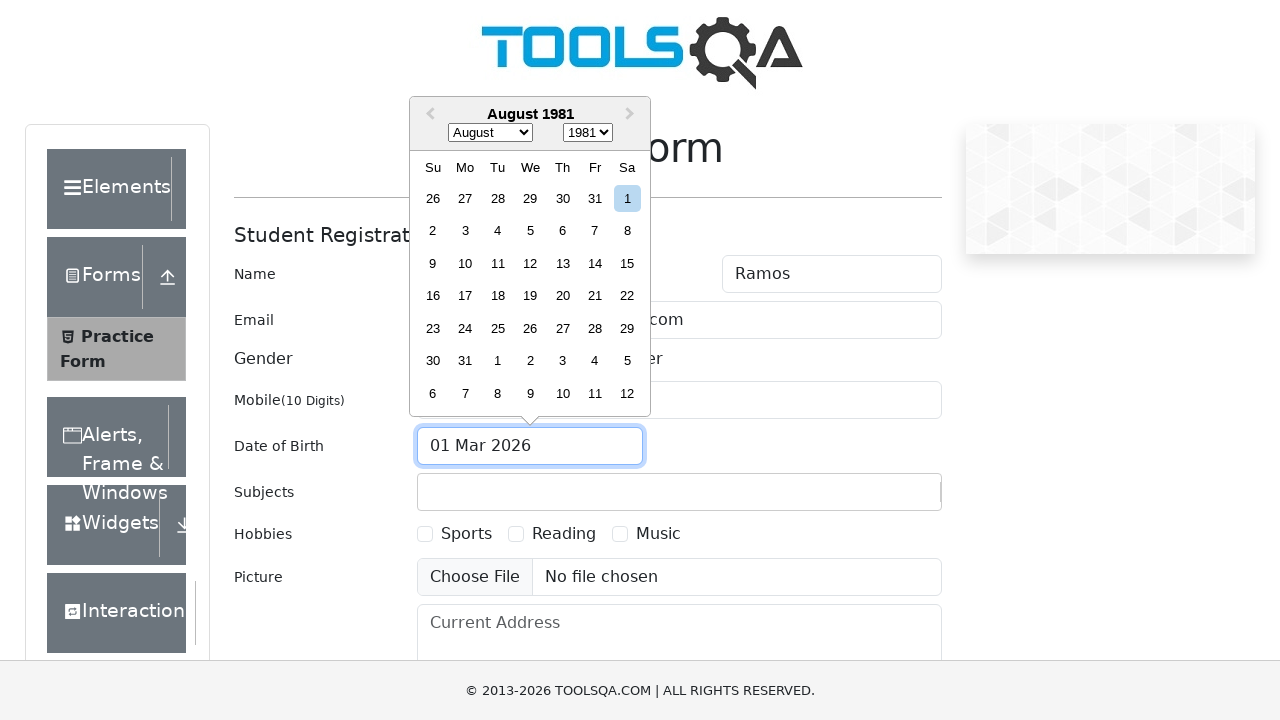

Selected day 15 for date of birth at (627, 263) on .react-datepicker__day--015
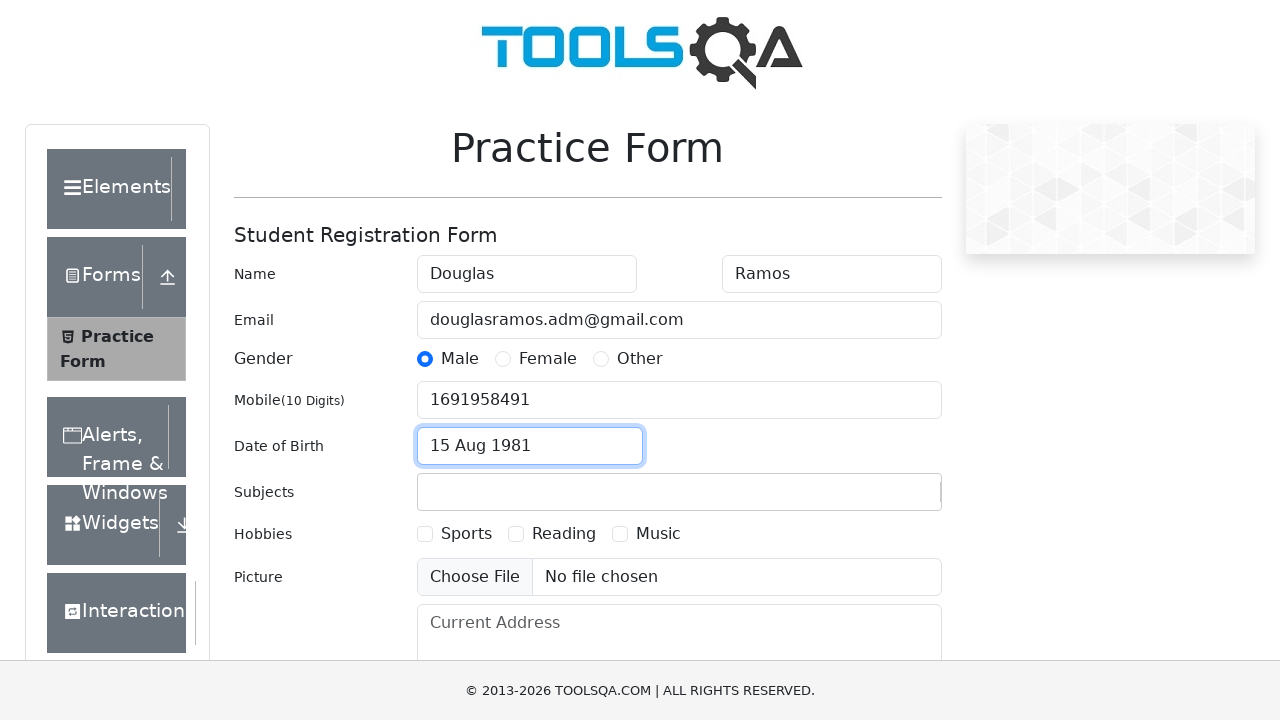

Clicked on subjects input field at (430, 492) on #subjectsInput
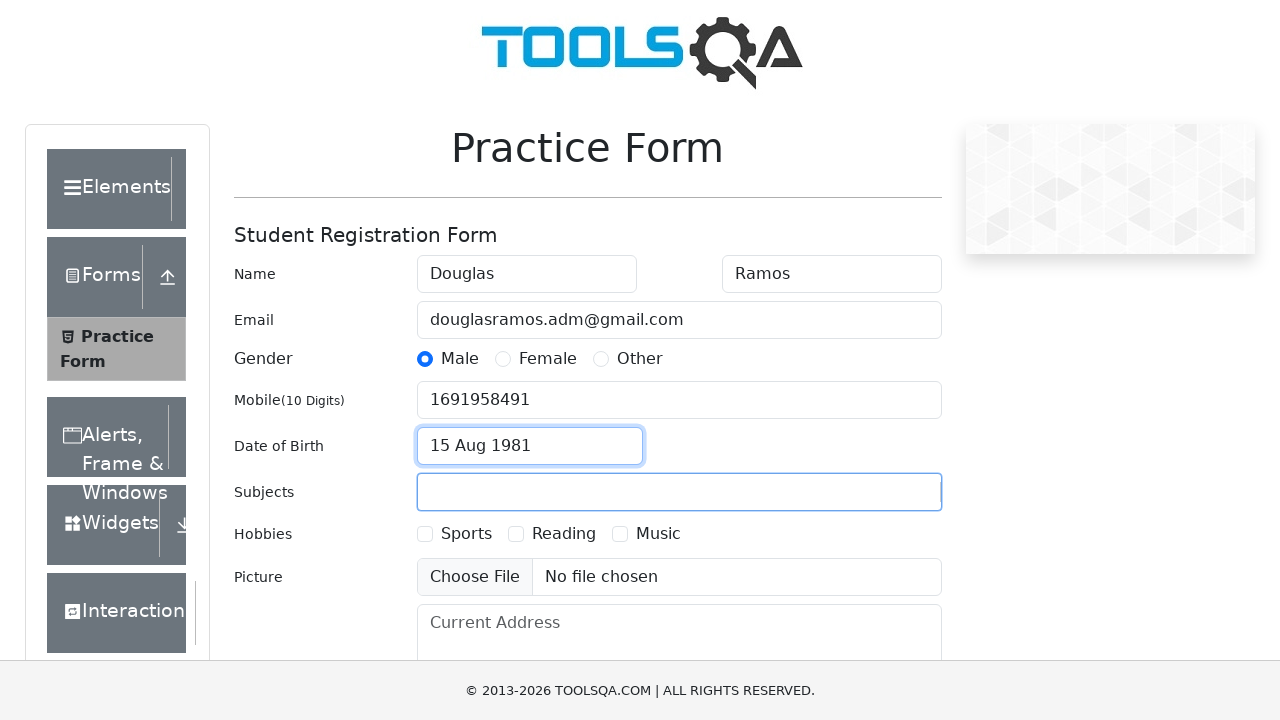

Typed 'English' in subjects field on #subjectsInput
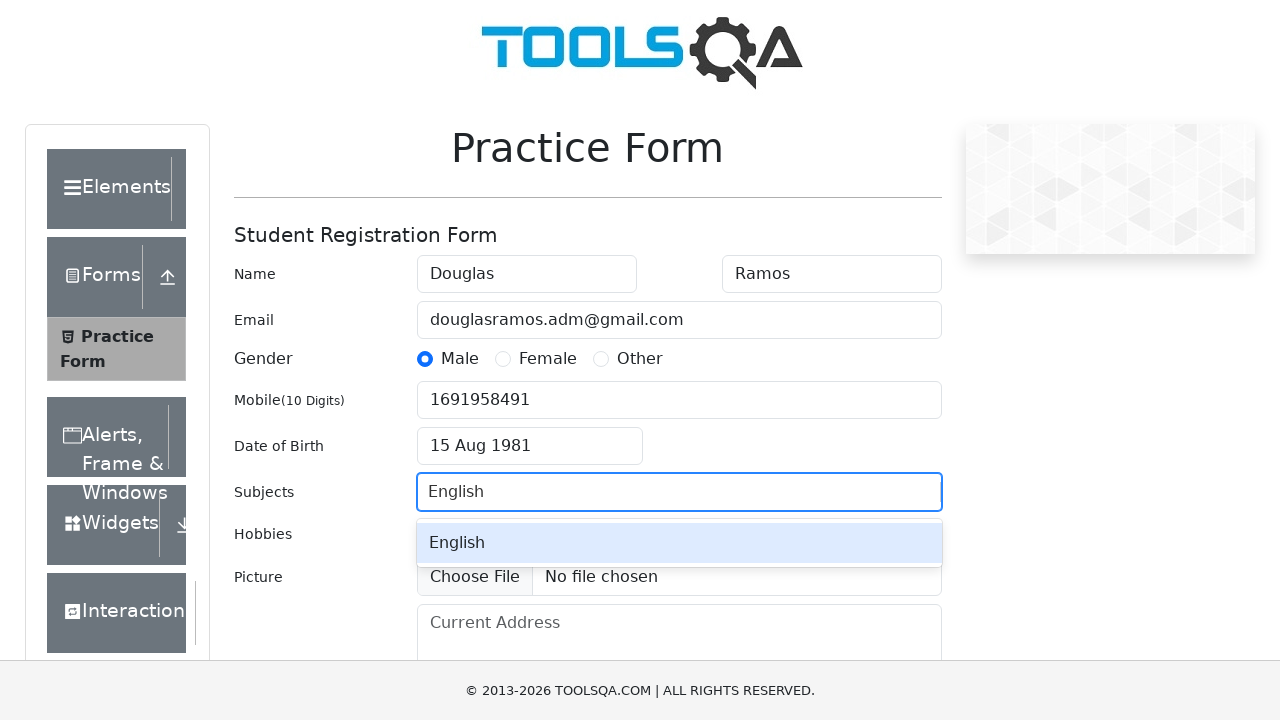

Pressed Enter to add English subject on #subjectsInput
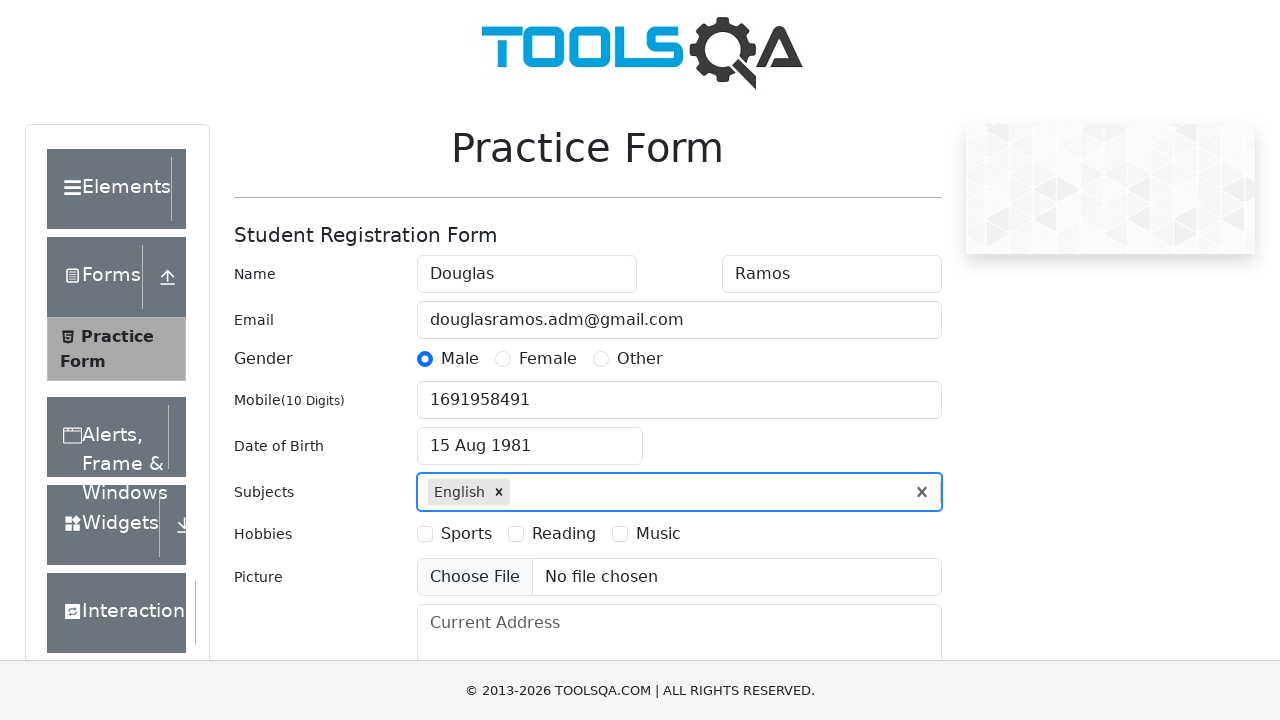

Typed 'Computer Science' in subjects field on #subjectsInput
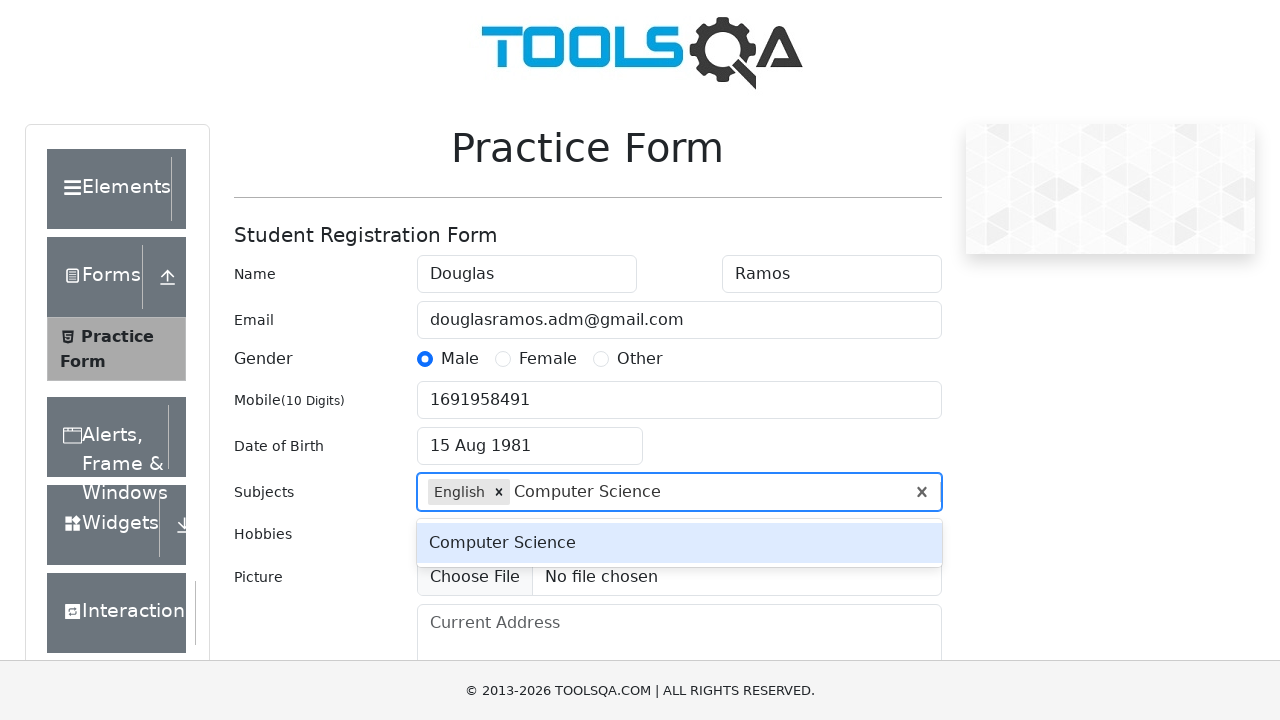

Pressed Enter to add Computer Science subject on #subjectsInput
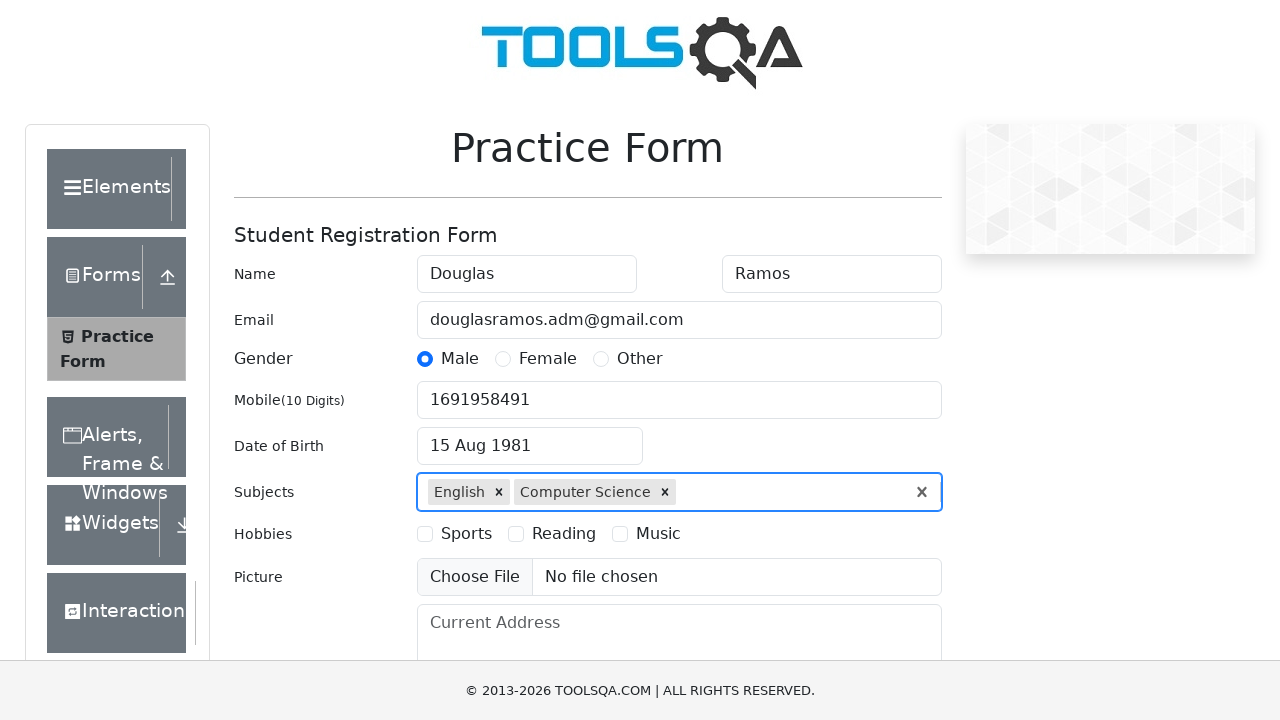

Typed 'Maths' in subjects field on #subjectsInput
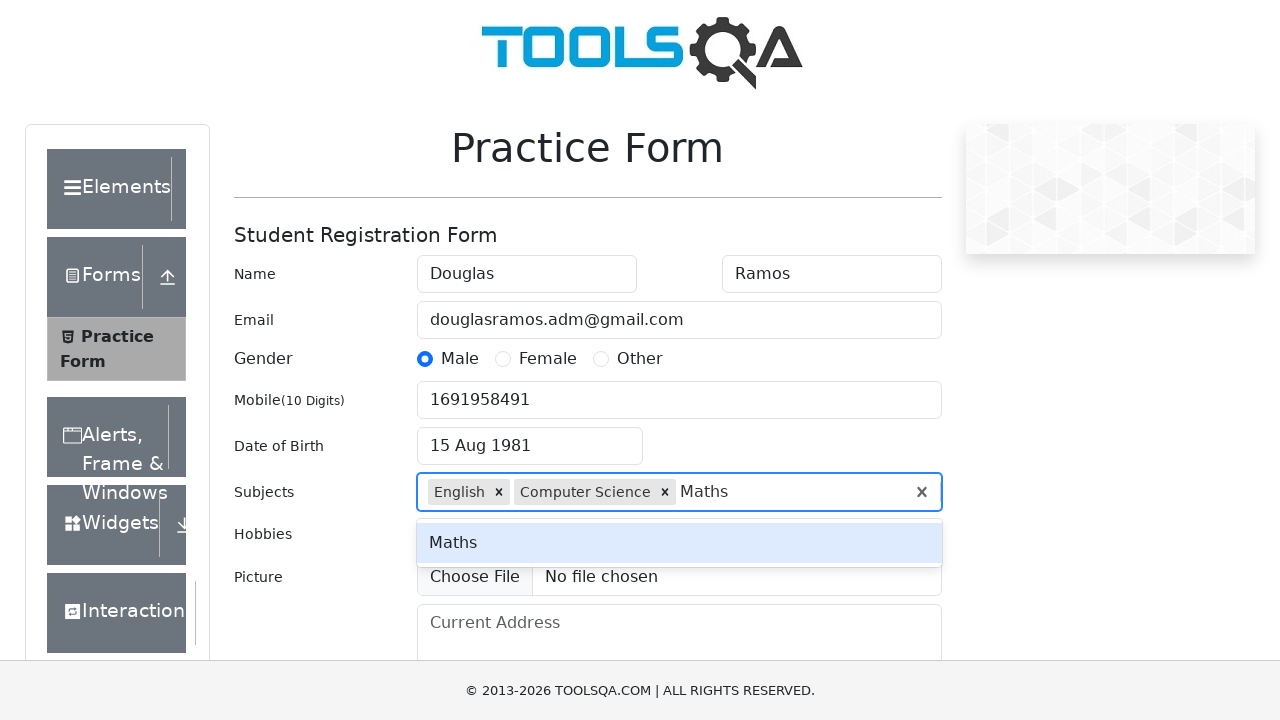

Pressed Enter to add Maths subject on #subjectsInput
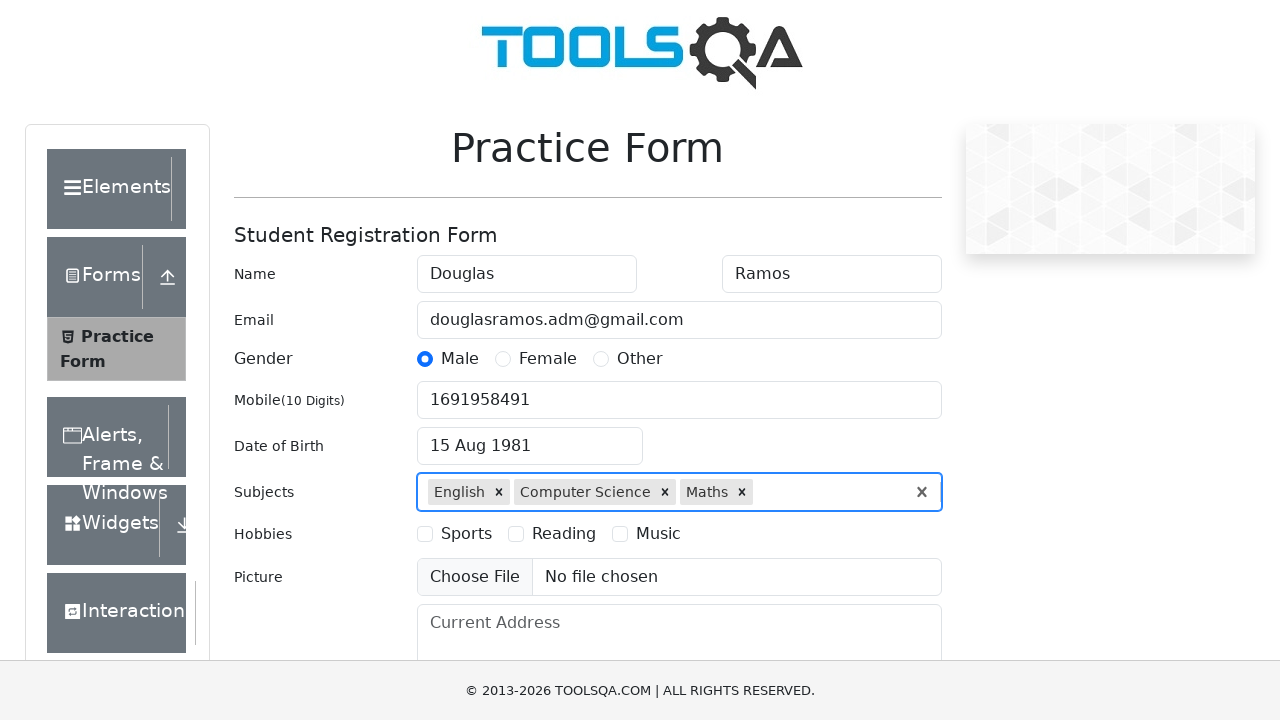

Selected Reading as hobby at (564, 534) on label[for='hobbies-checkbox-2']
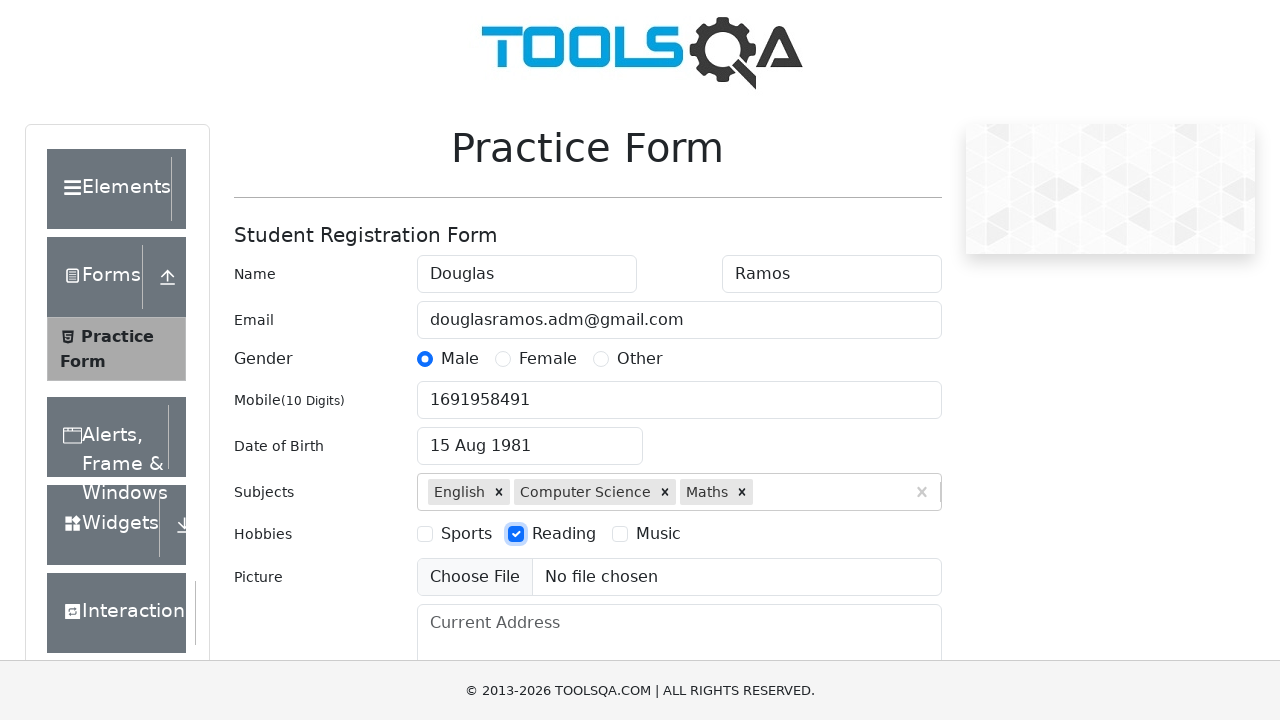

Filled address with 'Avenida Rodrigo Fernando Grillo, 587' on #currentAddress
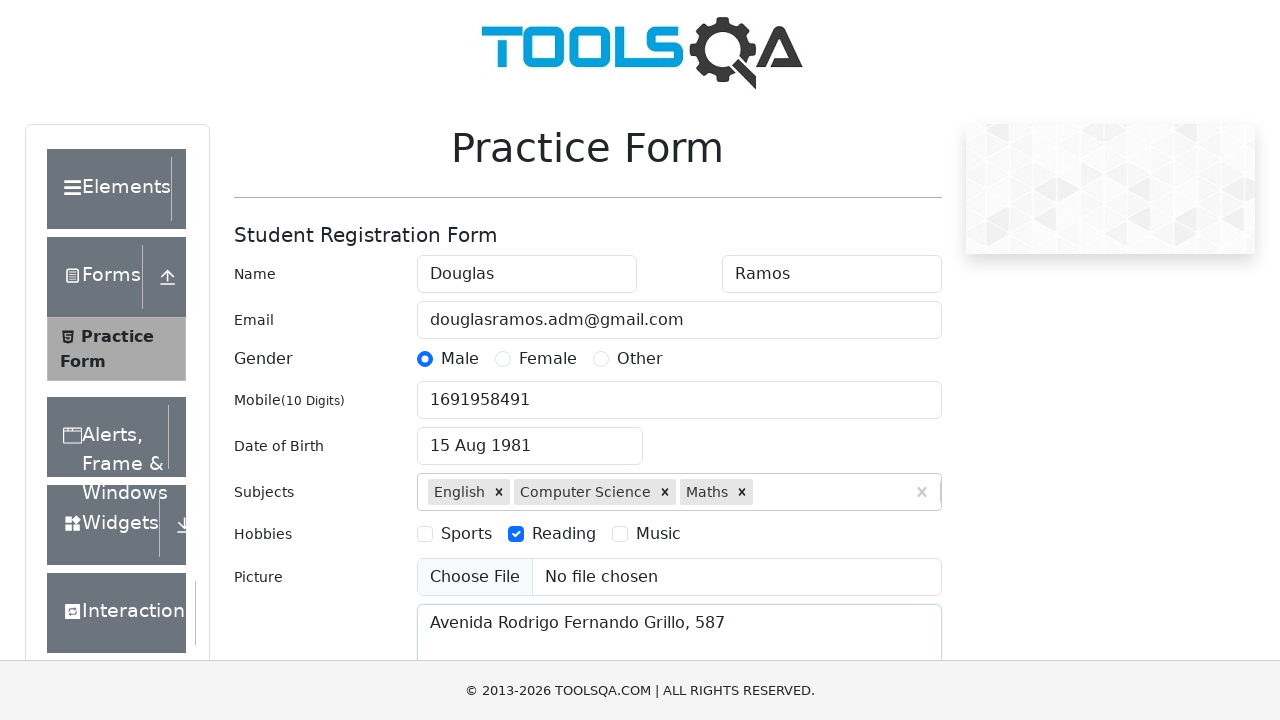

Clicked on state dropdown at (527, 437) on #state
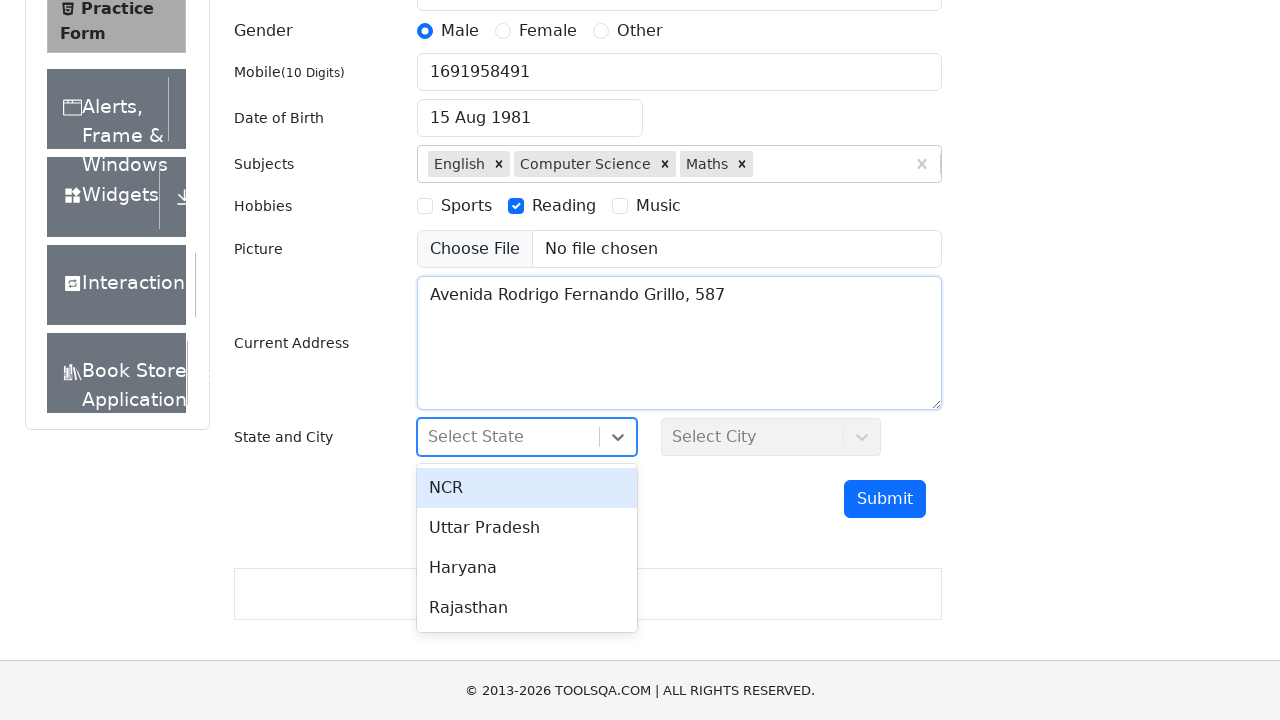

Selected Rajasthan from state dropdown at (527, 608) on text=Rajasthan
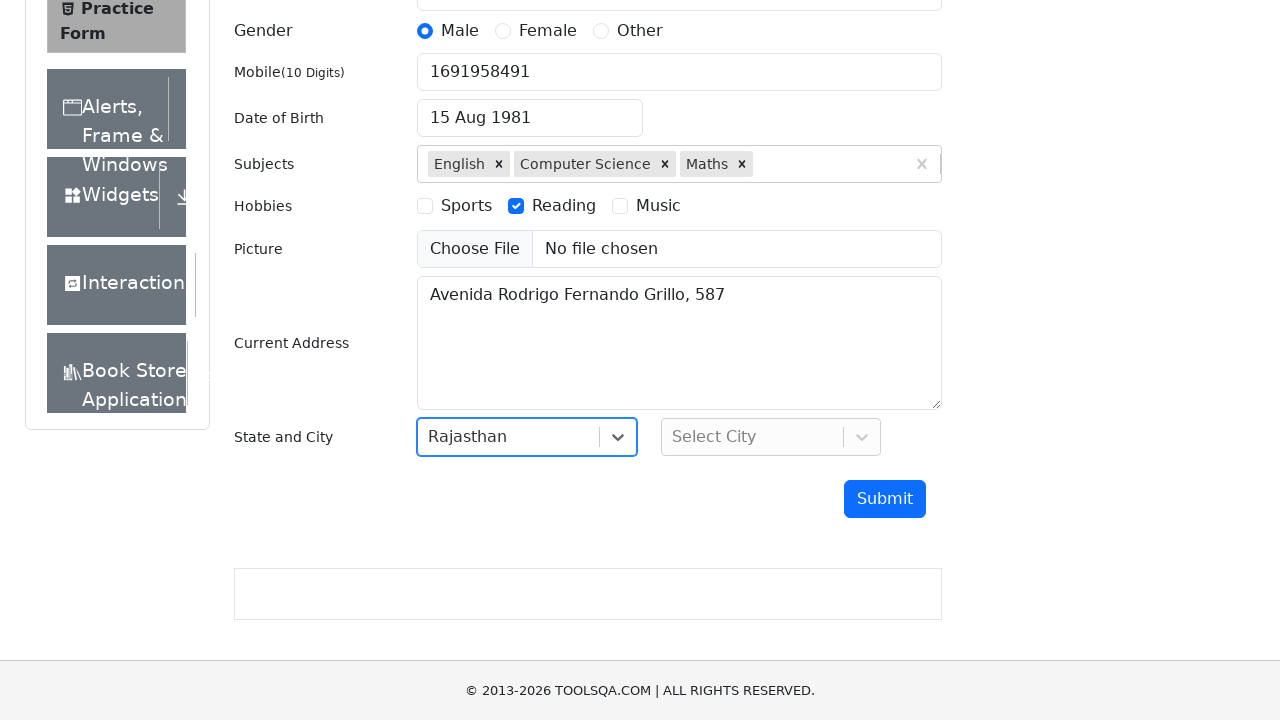

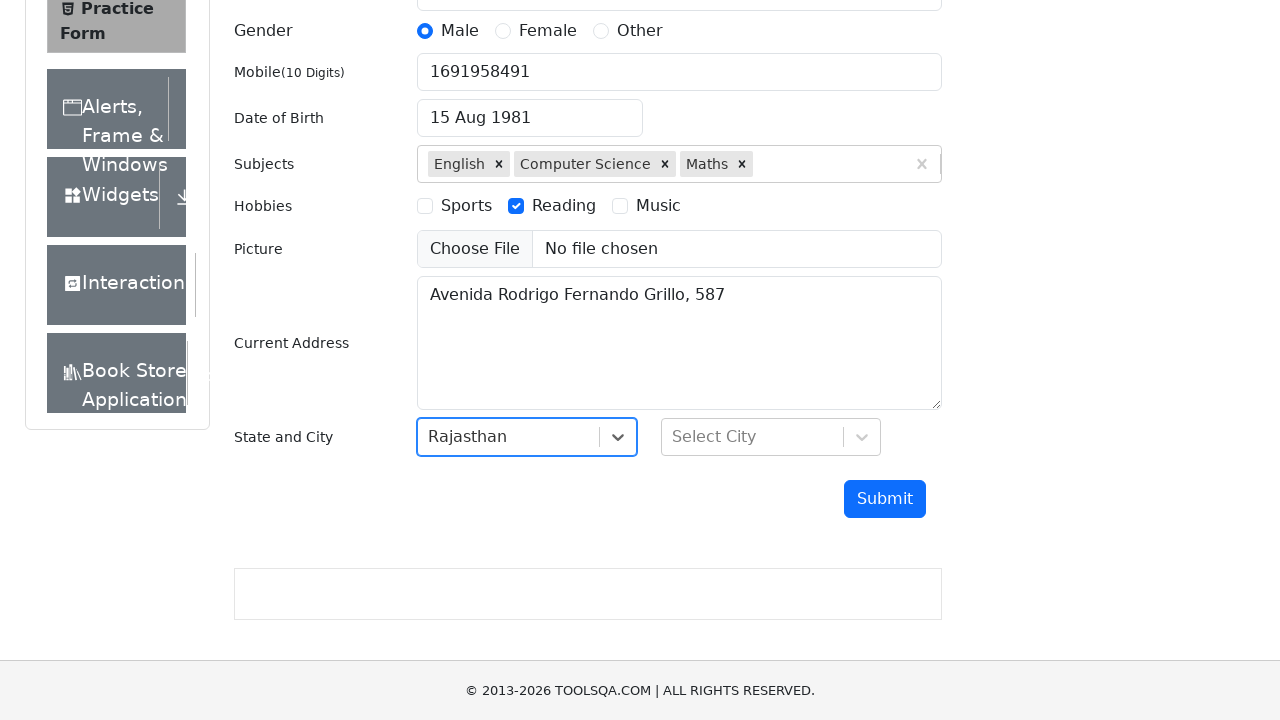